Tests various Playwright assertions on a practice page including checkbox interactions, enable/disable buttons, show/hide elements, and verifying element attributes, classes, text content, and page properties.

Starting URL: https://www.letskodeit.com/practice

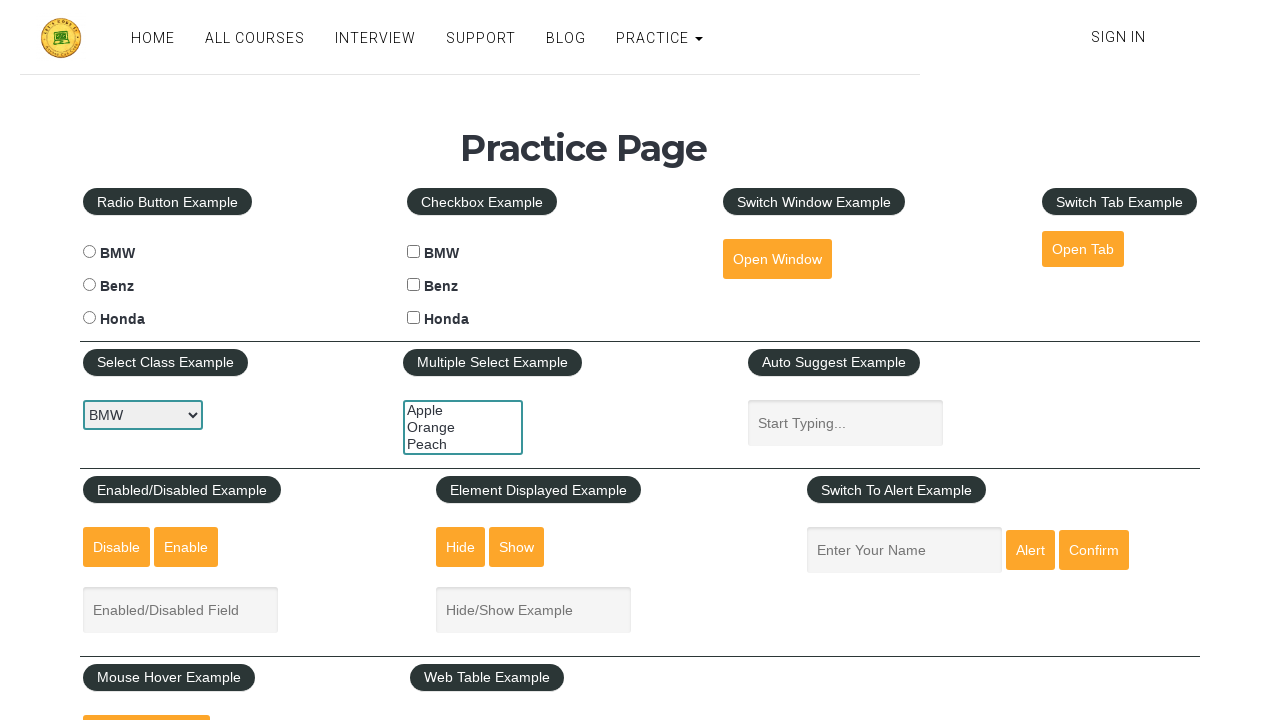

Waited for page to load with networkidle state
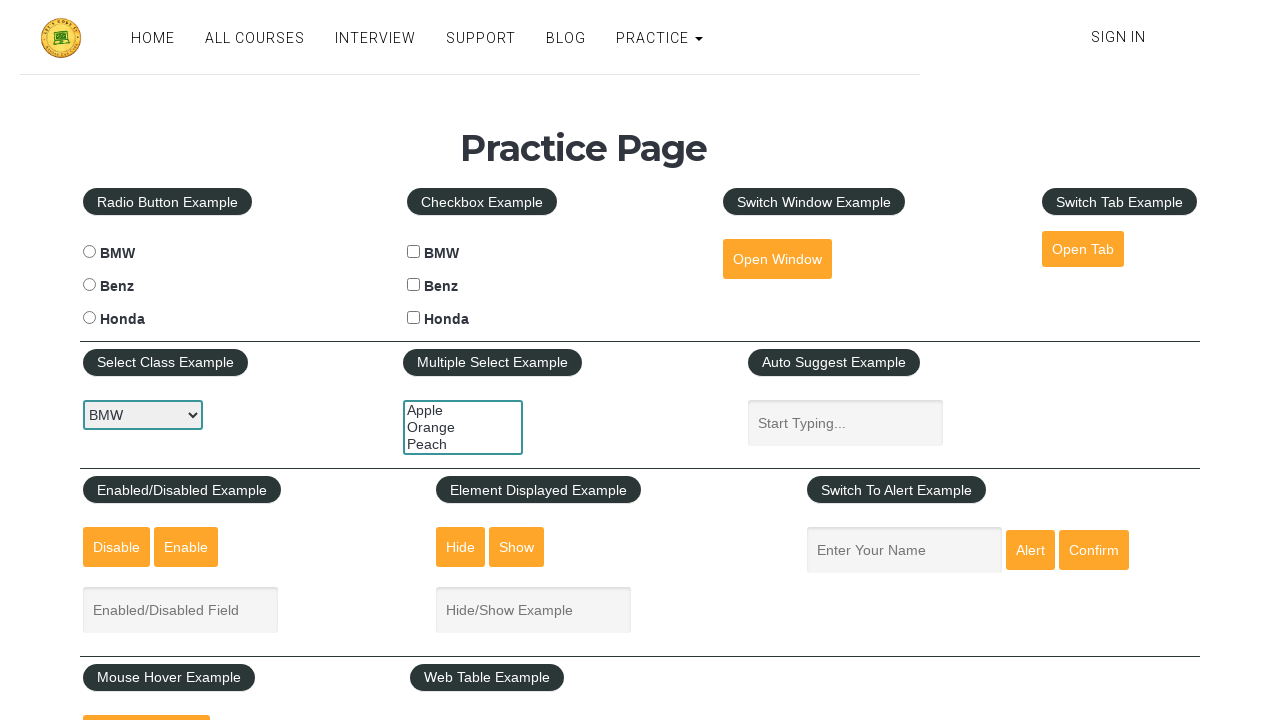

Checked the BMW checkbox at (414, 252) on #bmwcheck
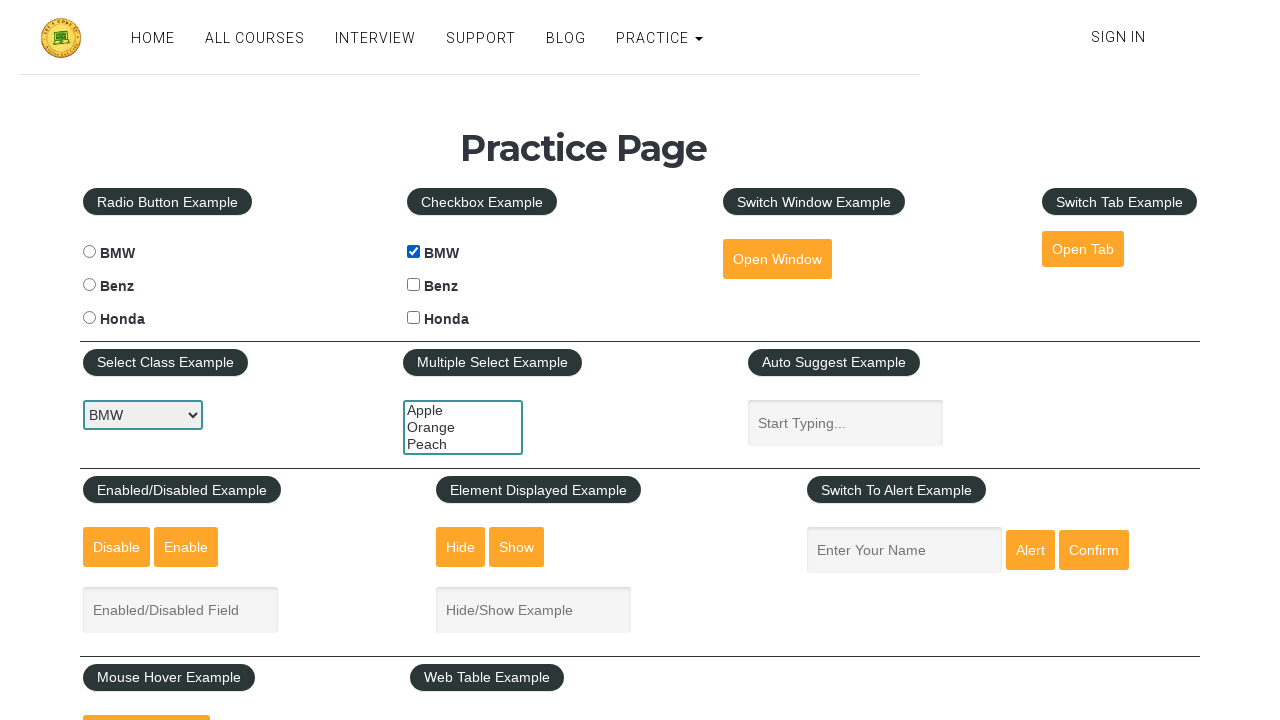

Clicked Disable button to disable input field at (116, 547) on internal:role=button[name="Disable"i]
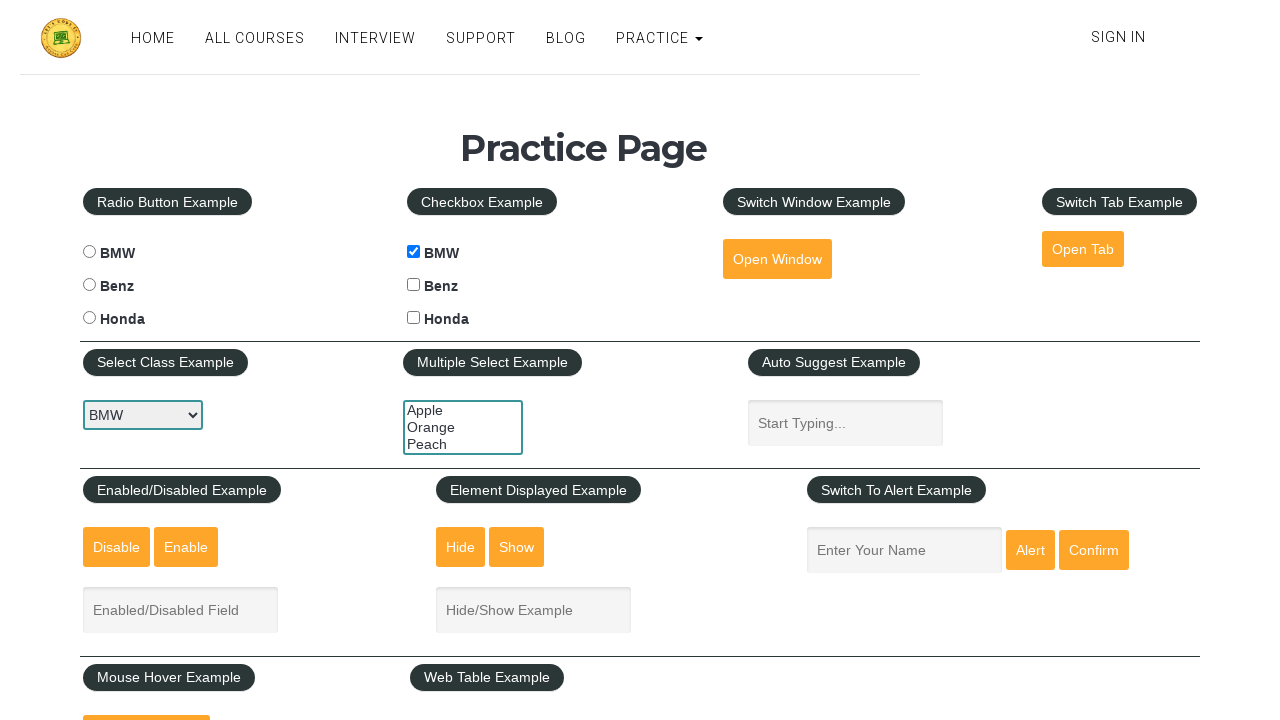

Clicked Enable button to enable input field at (186, 547) on internal:role=button[name="Enable"i]
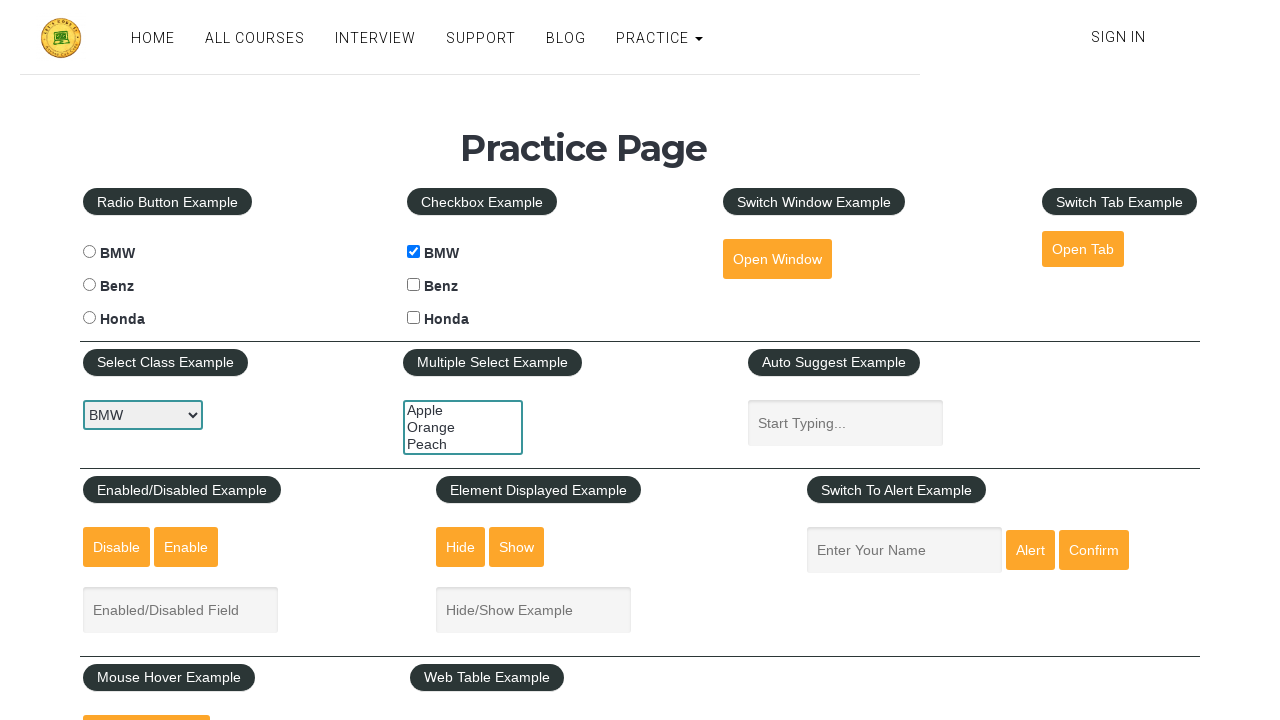

Filled input field with 'Hello World' on #enabled-example-input
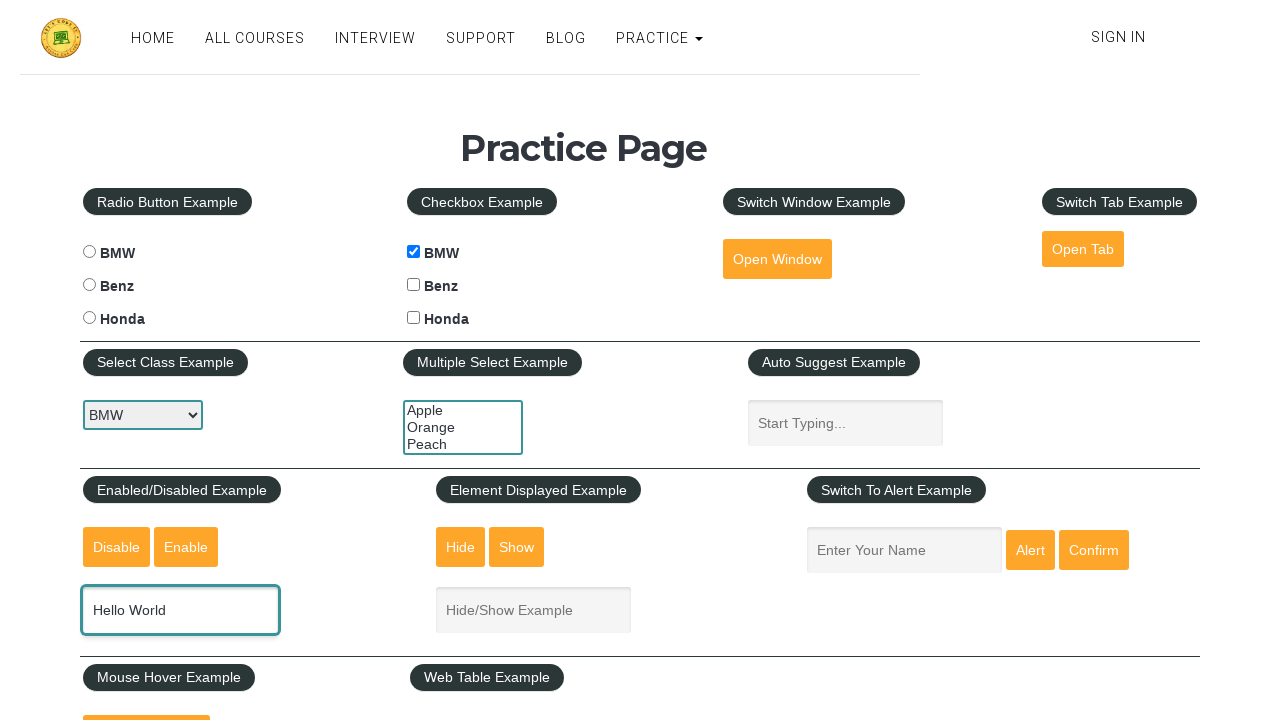

Clicked Hide button to hide element at (461, 547) on internal:role=button[name="Hide"i]
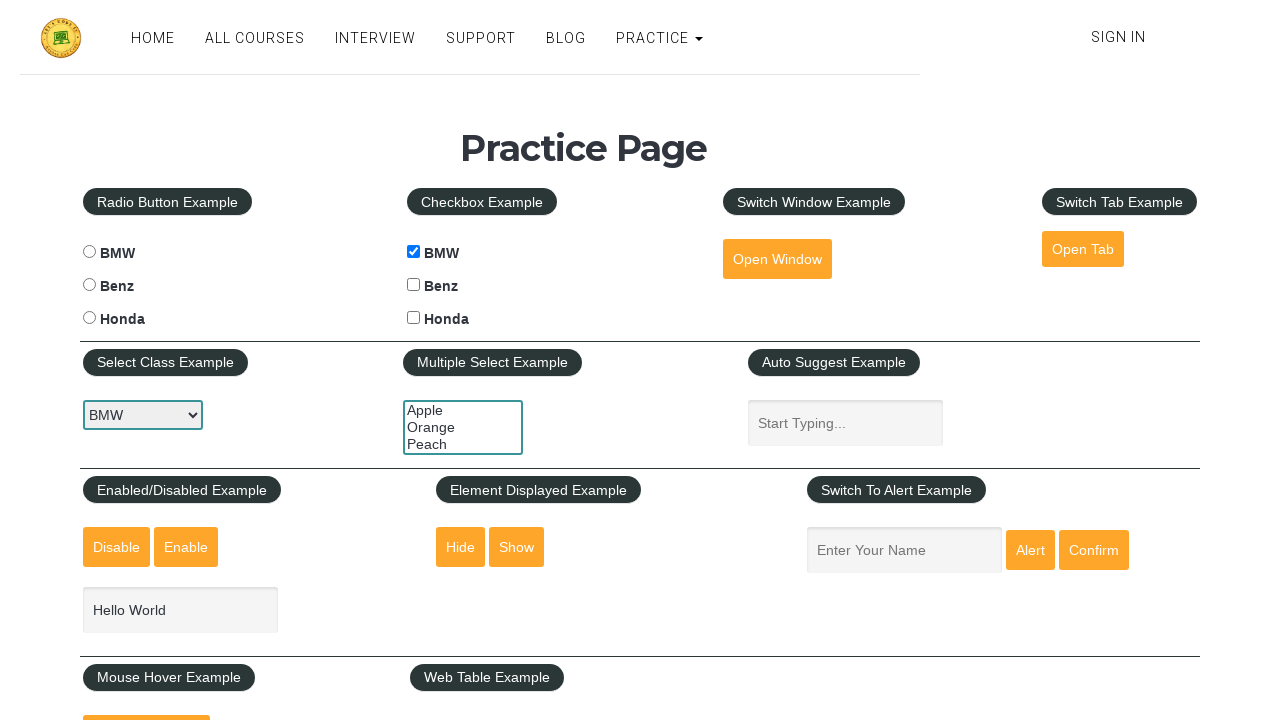

Cleared the input field on #enabled-example-input
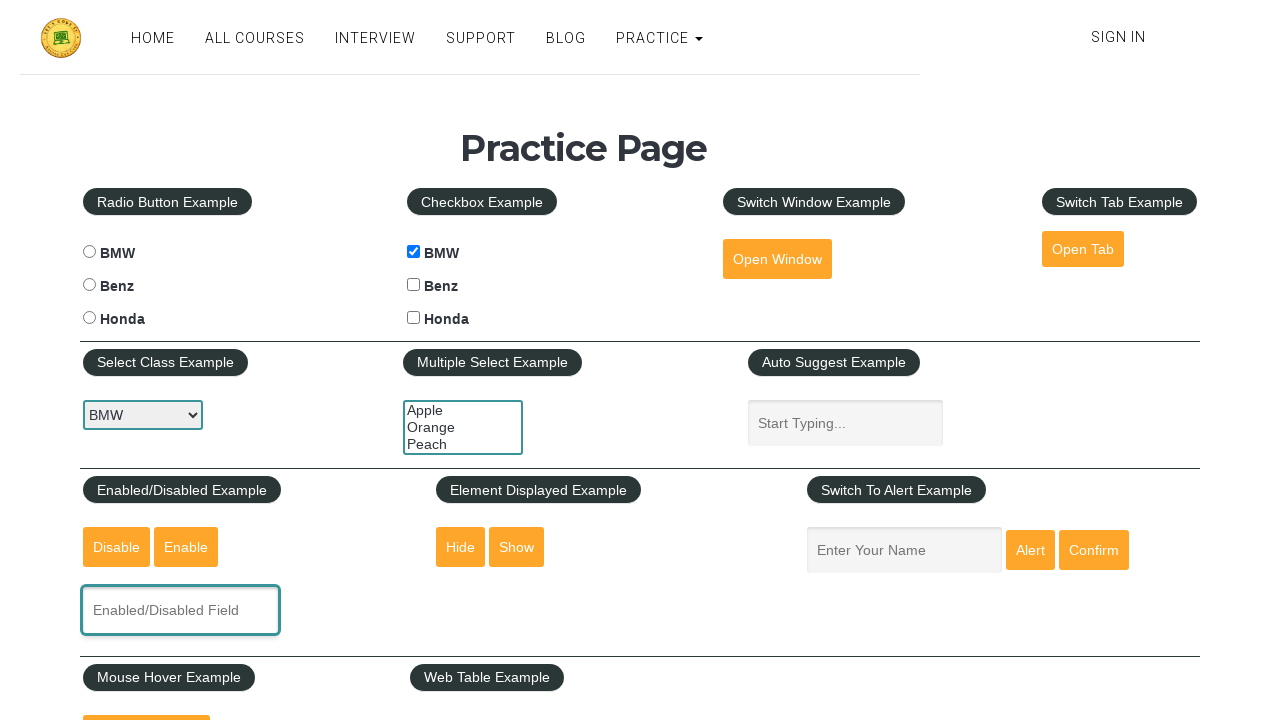

Verified #openwindow element is present on page
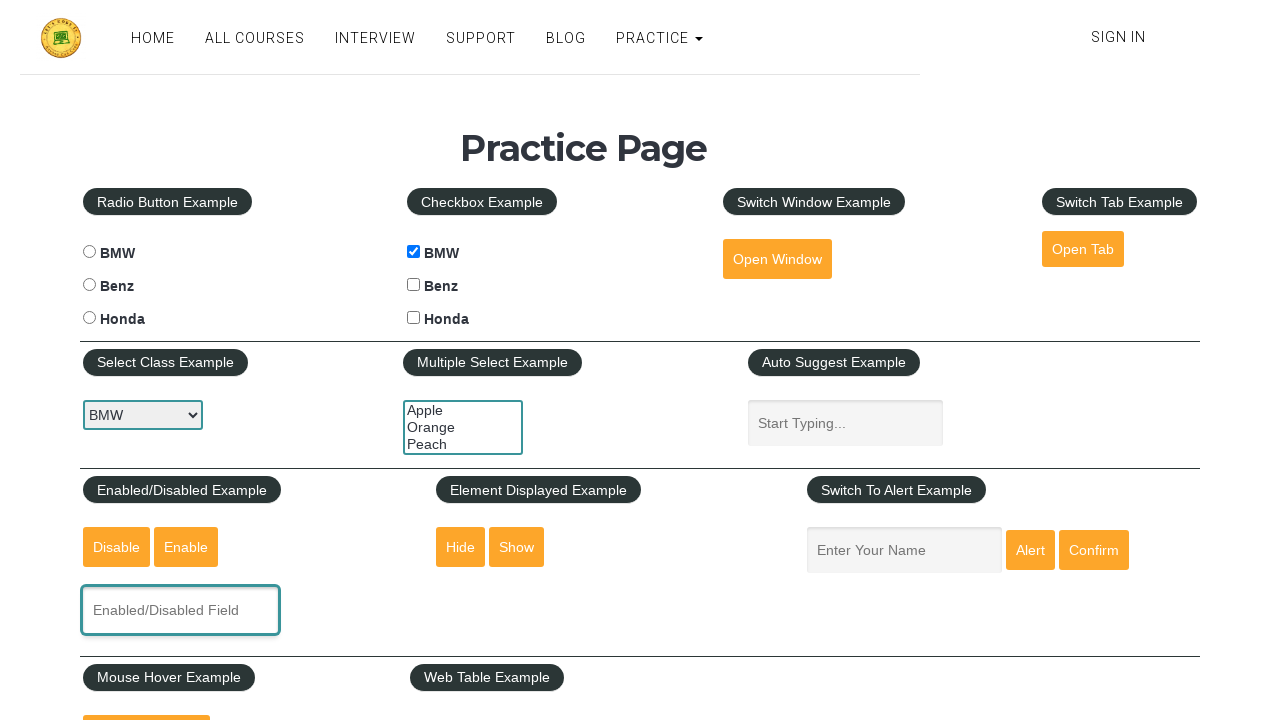

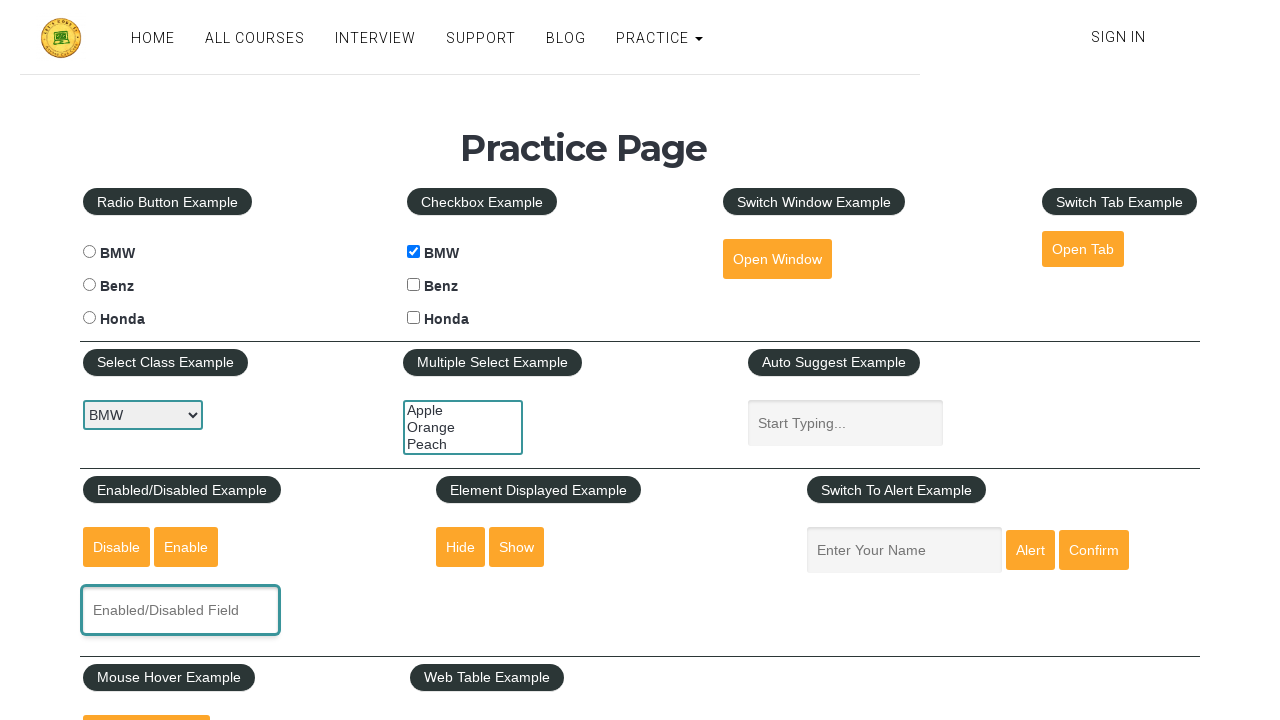